Tests the phone input field's 32-character limit by entering 33 characters and verifying only 32 are accepted

Starting URL: https://suninjuly.github.io/registration1.html

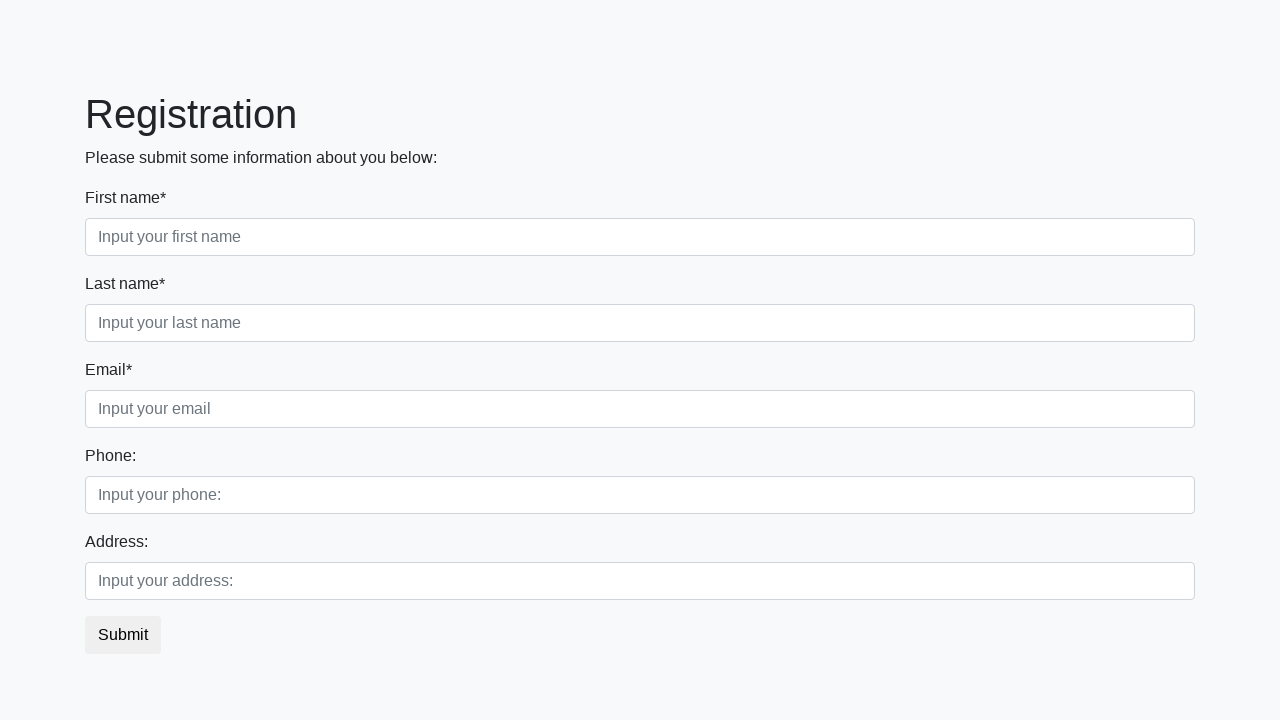

Filled phone field with 33 characters to test 32-character limit on //div[@class='second_block']//input[@class='form-control first']
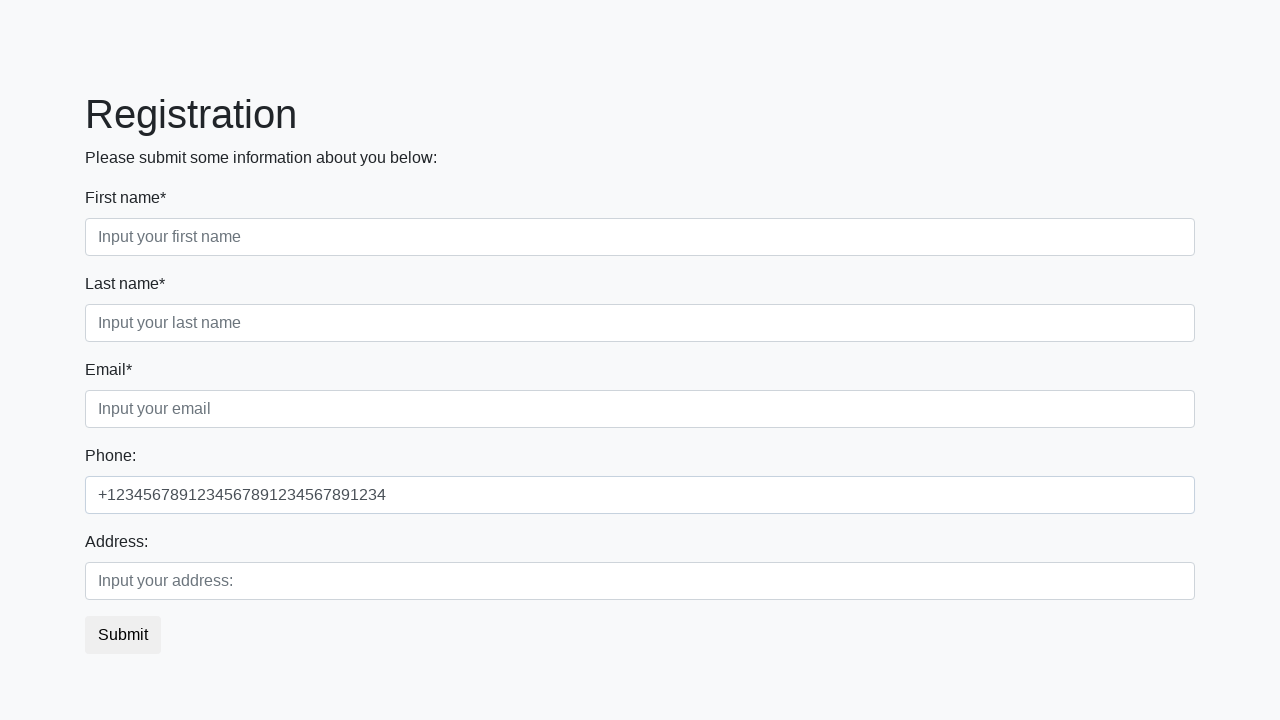

Located phone input field
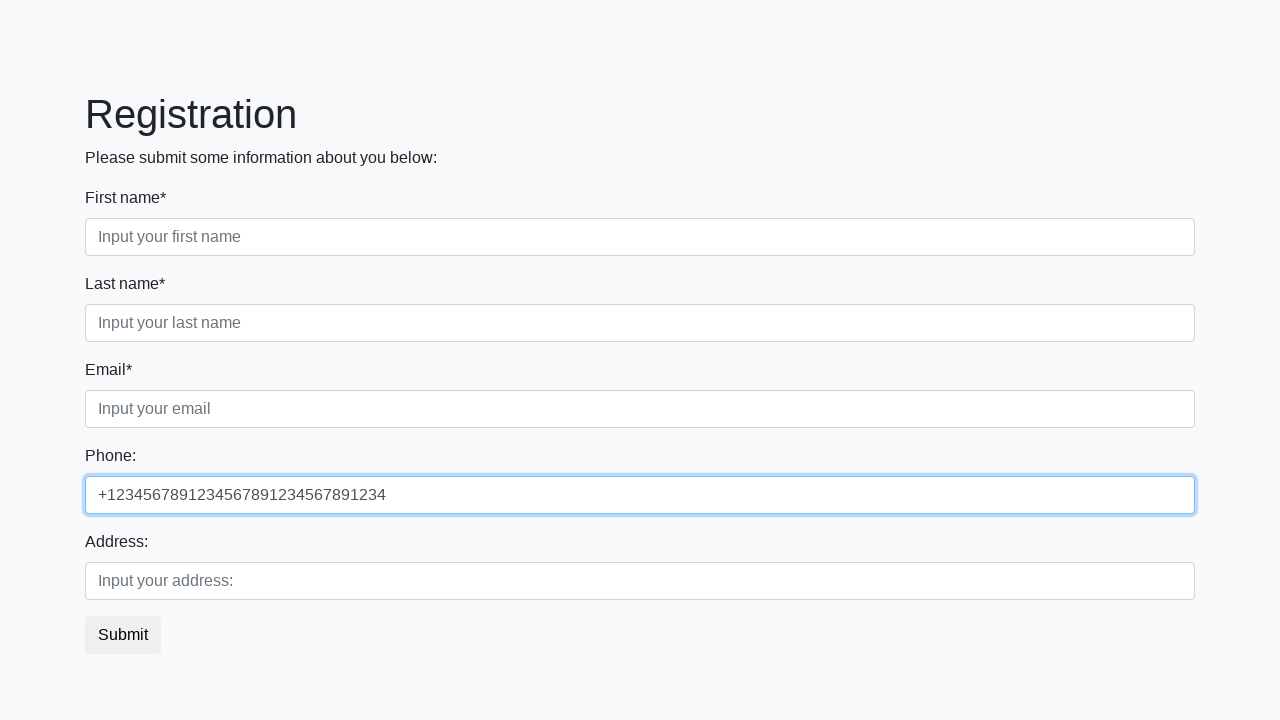

Verified phone field contains exactly 32 characters (limit enforced)
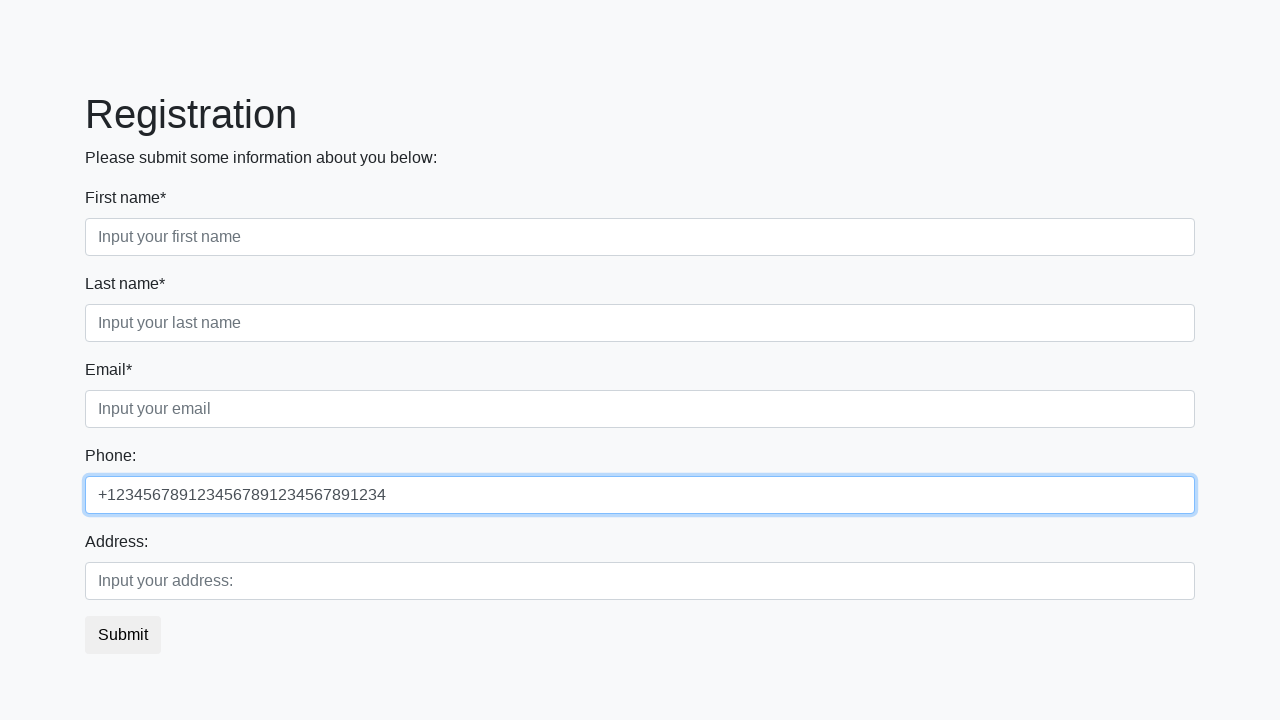

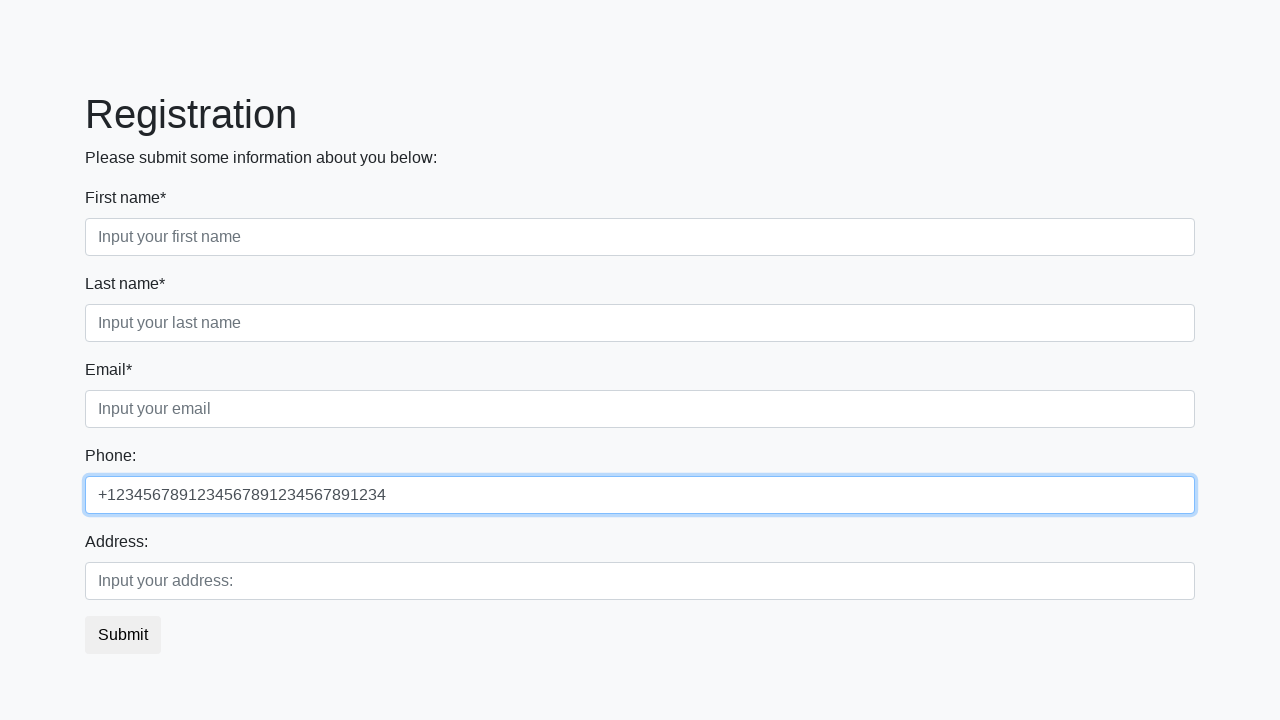